Tests multiple window handling by clicking the Privacy link on Gmail's landing page, which opens a new window, then switching between windows and clicking on Terms of Service link.

Starting URL: https://gmail.com

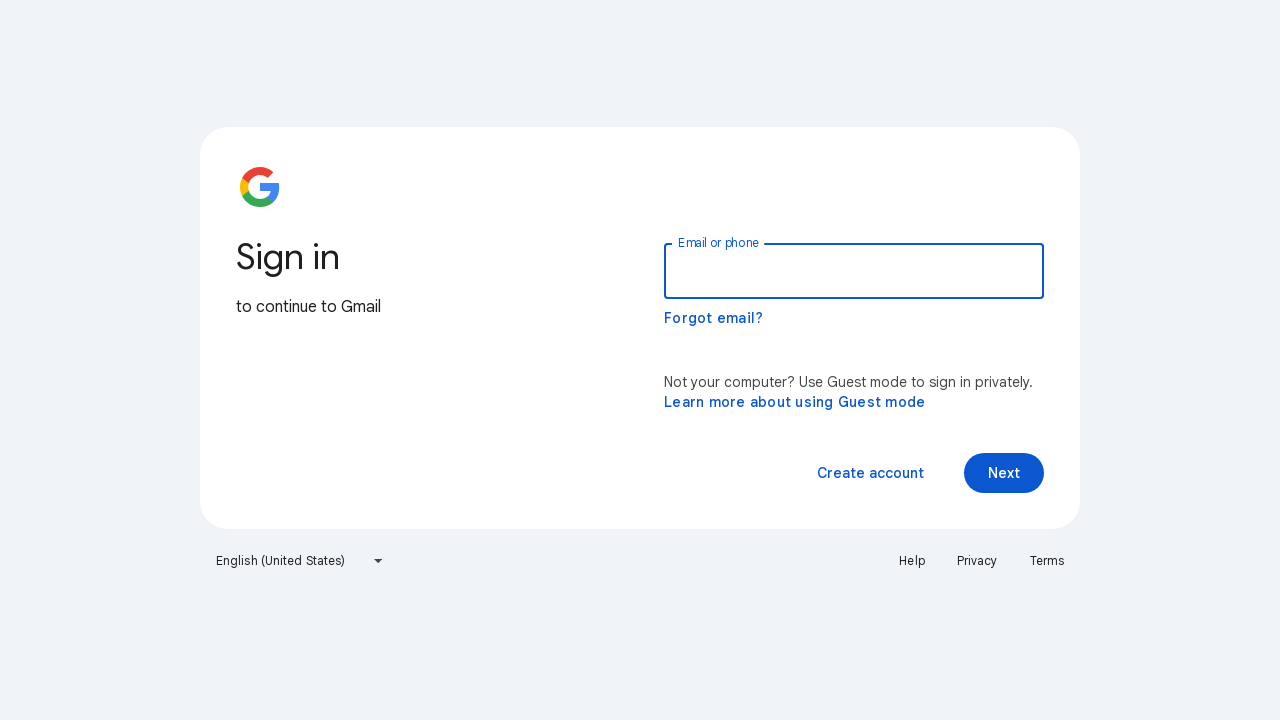

Clicked Privacy link on Gmail landing page, opening new window at (977, 561) on text=Privacy
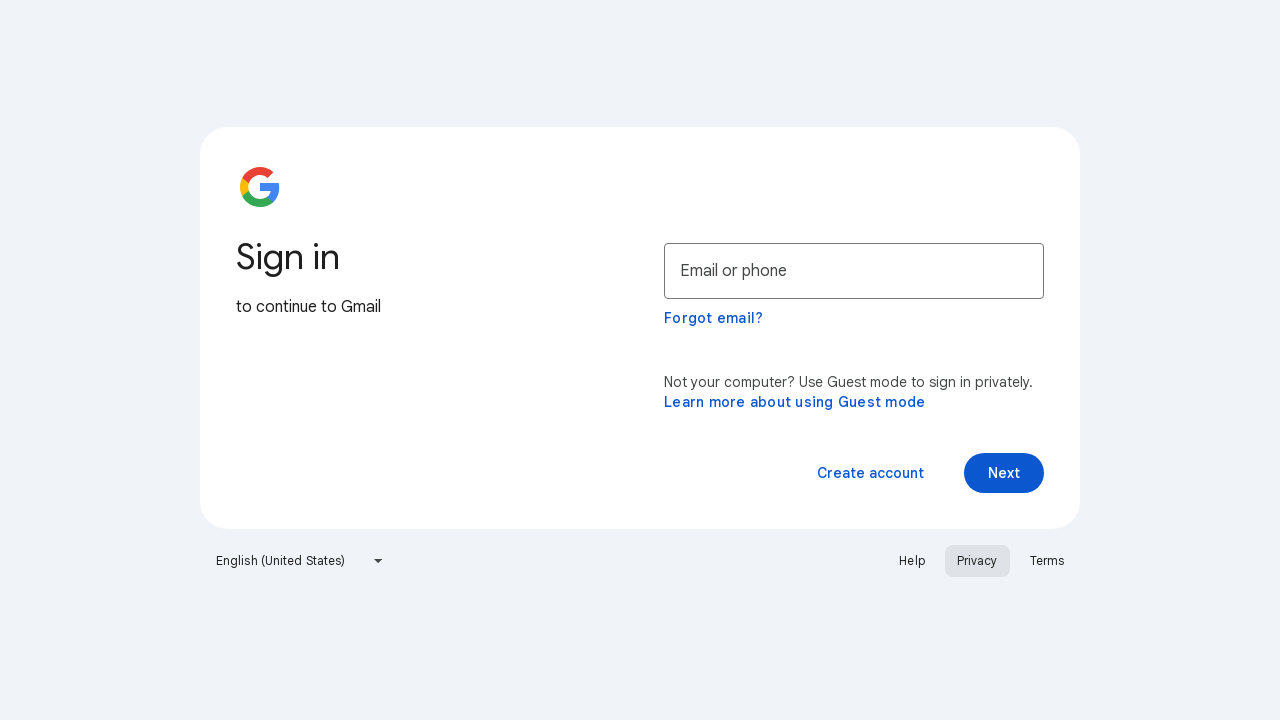

Captured new page/window opened from Privacy link
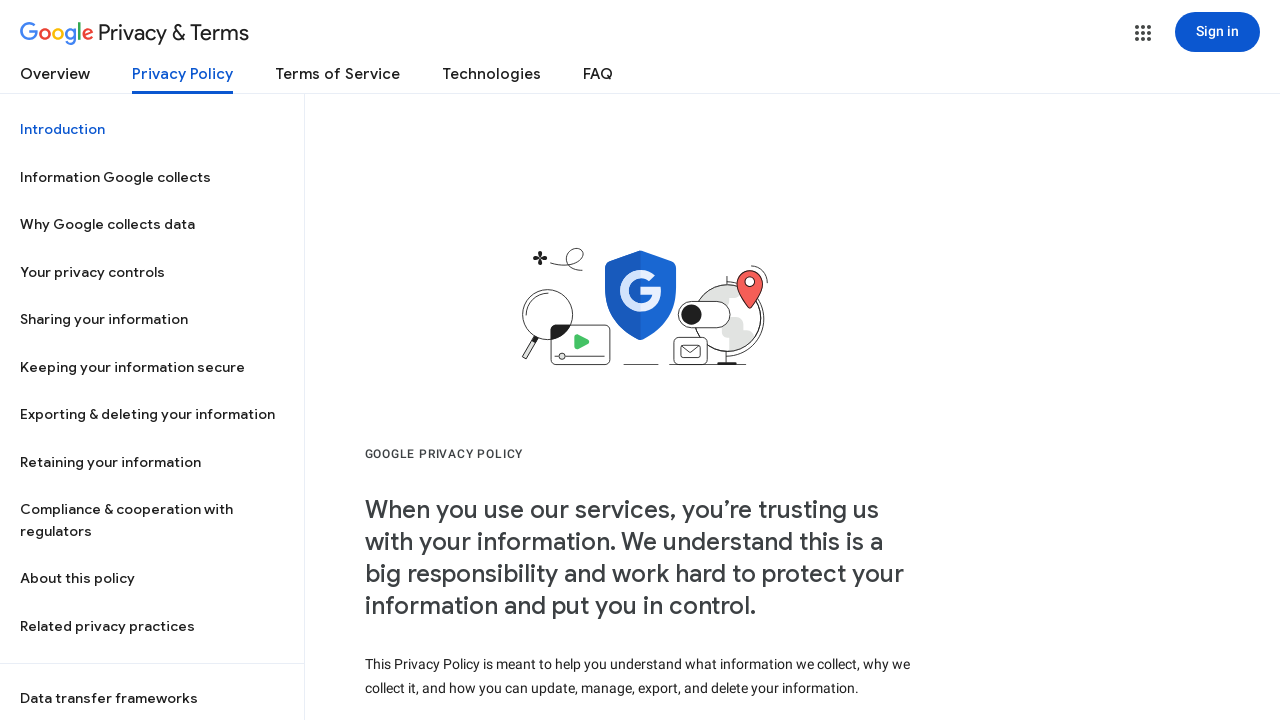

New page loaded successfully
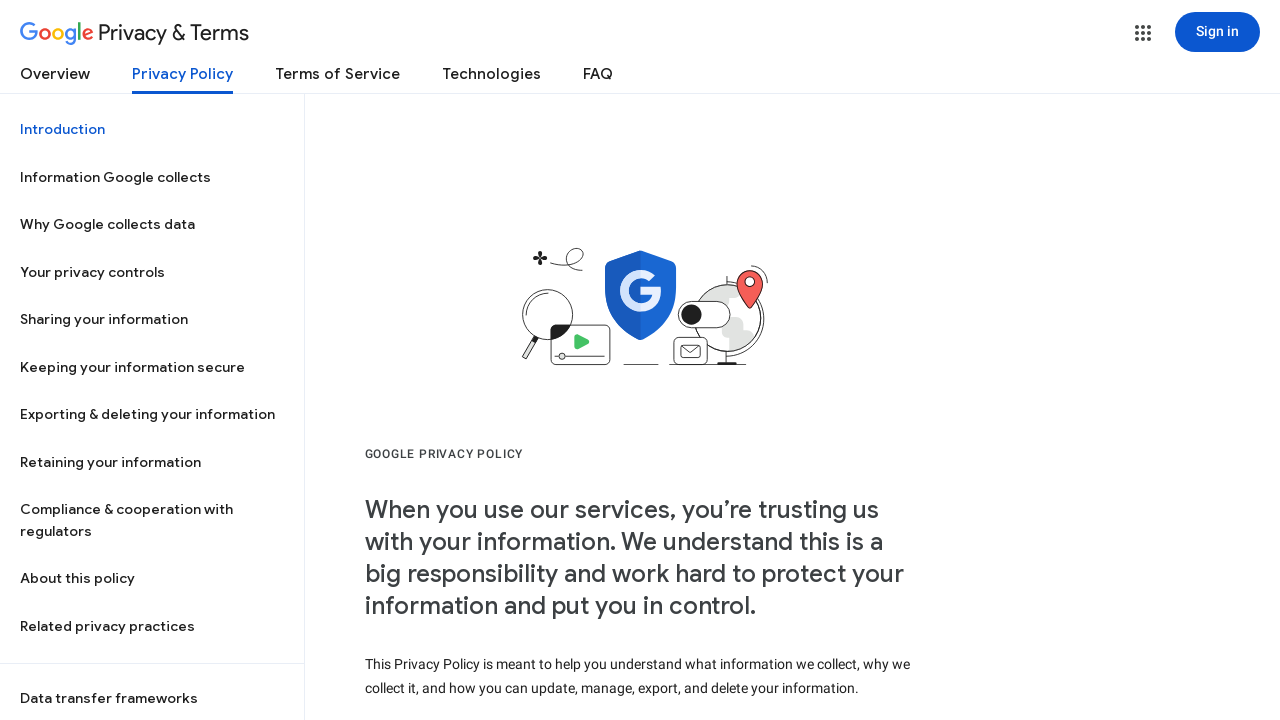

Clicked Terms of Service link in new window at (338, 78) on text=Terms of Service
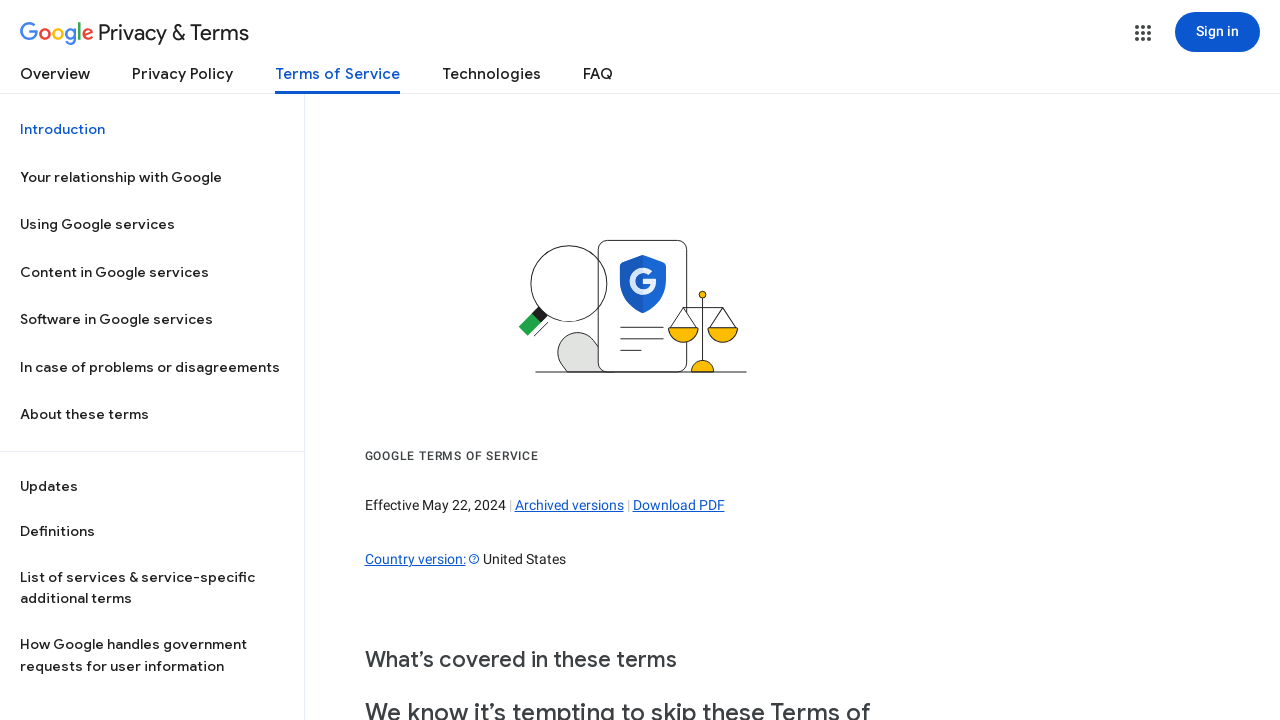

Terms of Service page loaded successfully
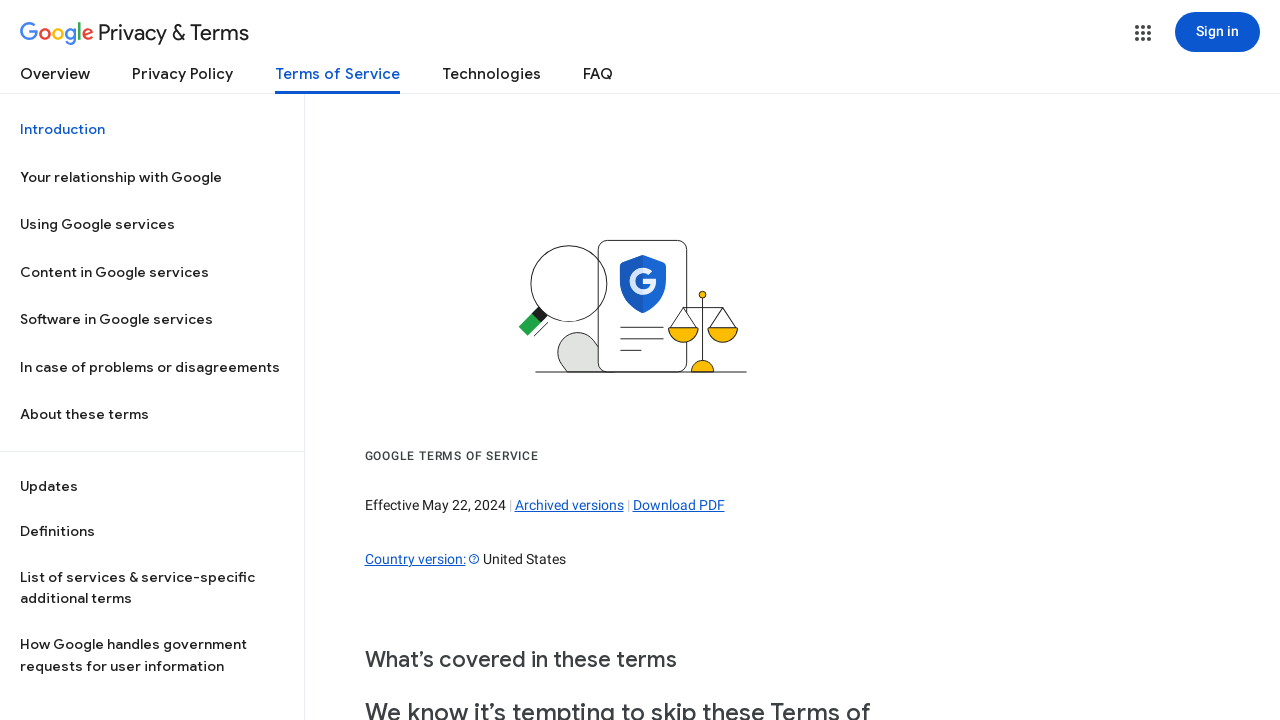

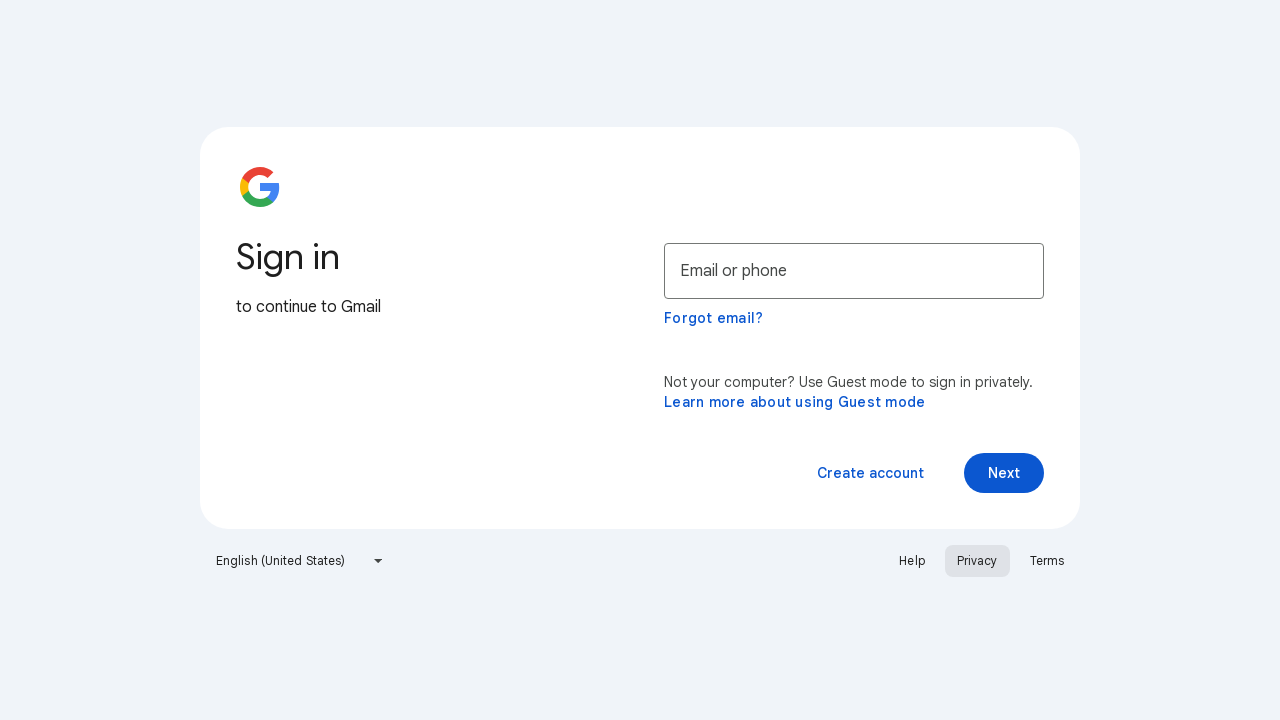